Tests that submitting an empty form shows the incomplete input error message

Starting URL: http://www.99-bottles-of-beer.net/submitnewlanguage.html

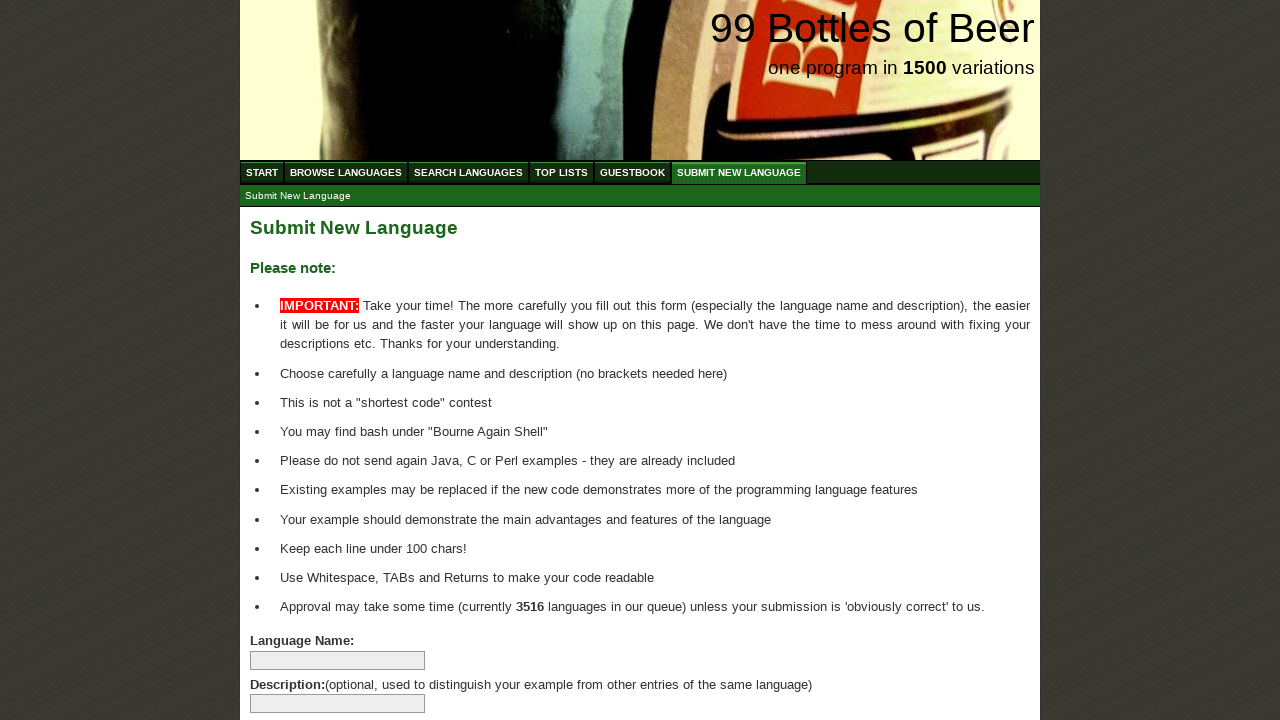

Clicked submit button without filling any form fields at (294, 665) on #main > form > p > input.button
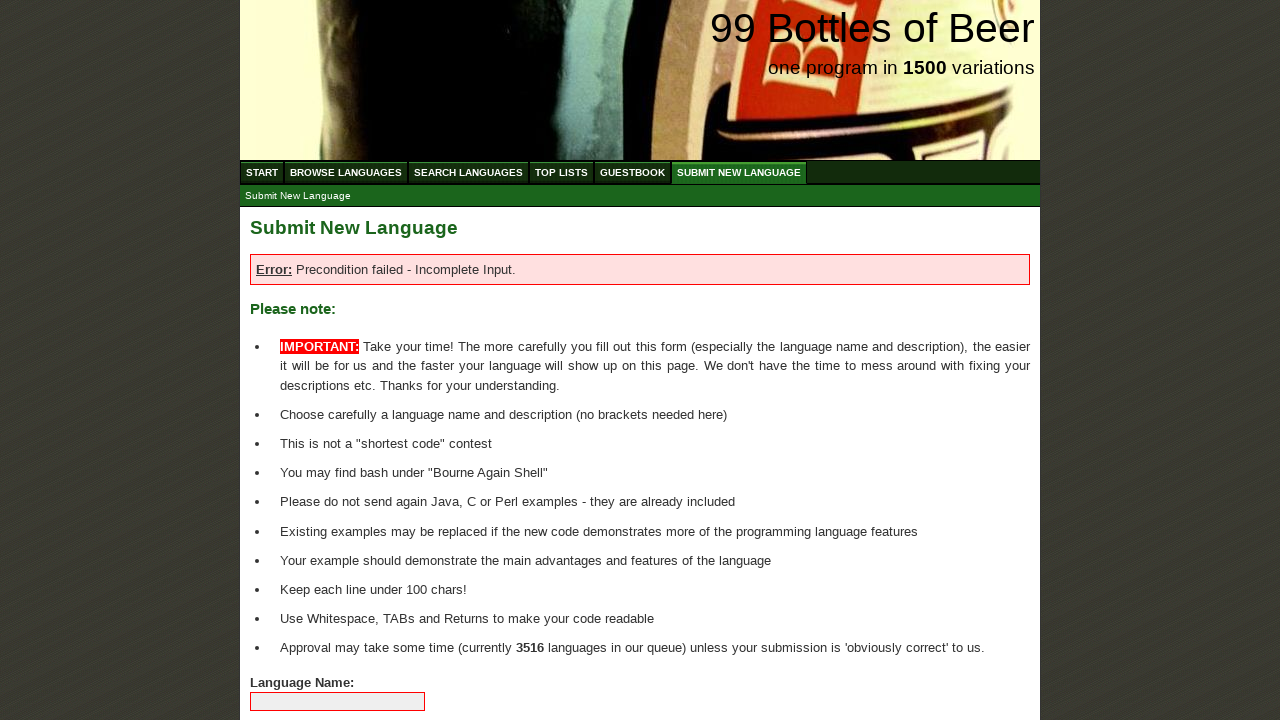

Waited for error message to appear
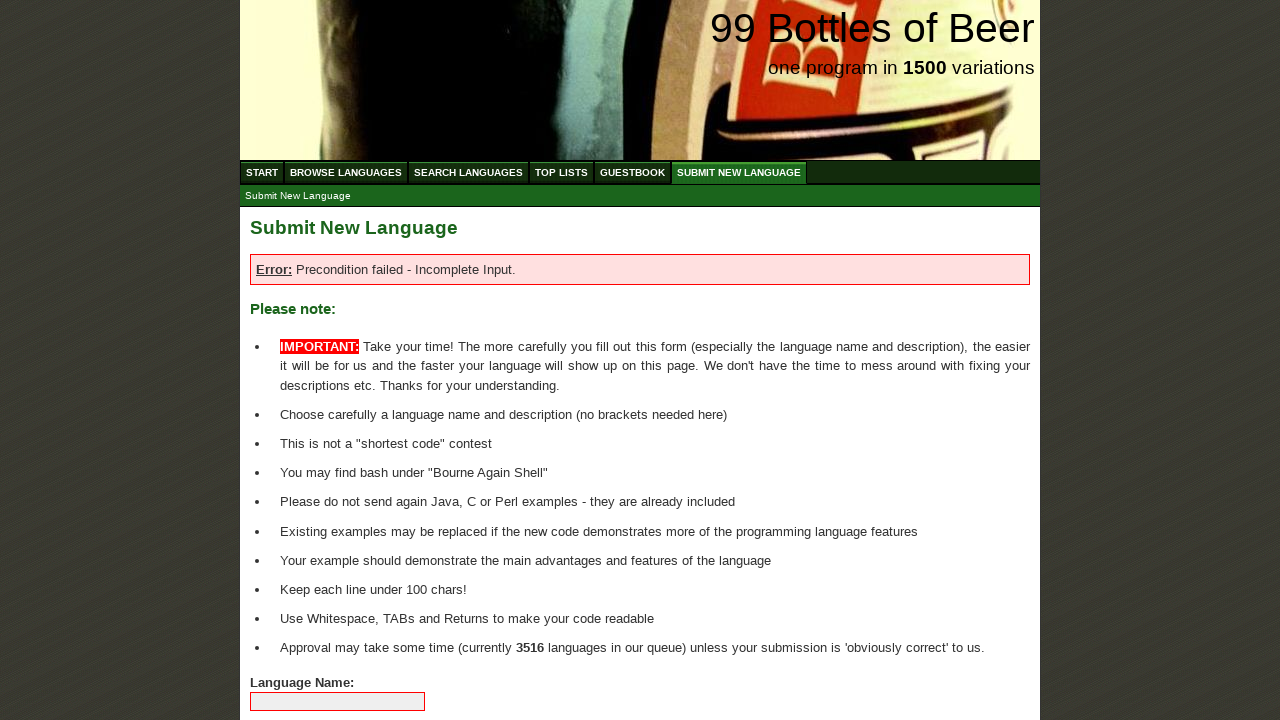

Verified error message displays 'Error: Precondition failed - Incomplete Input.'
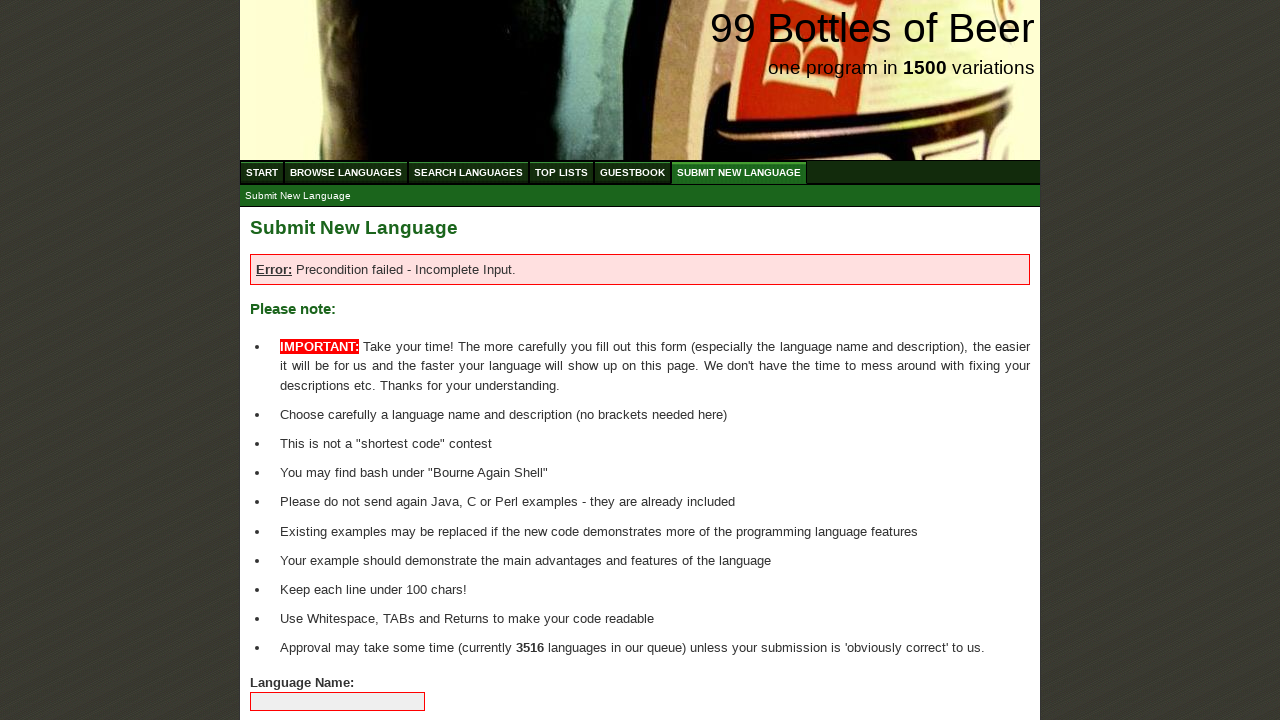

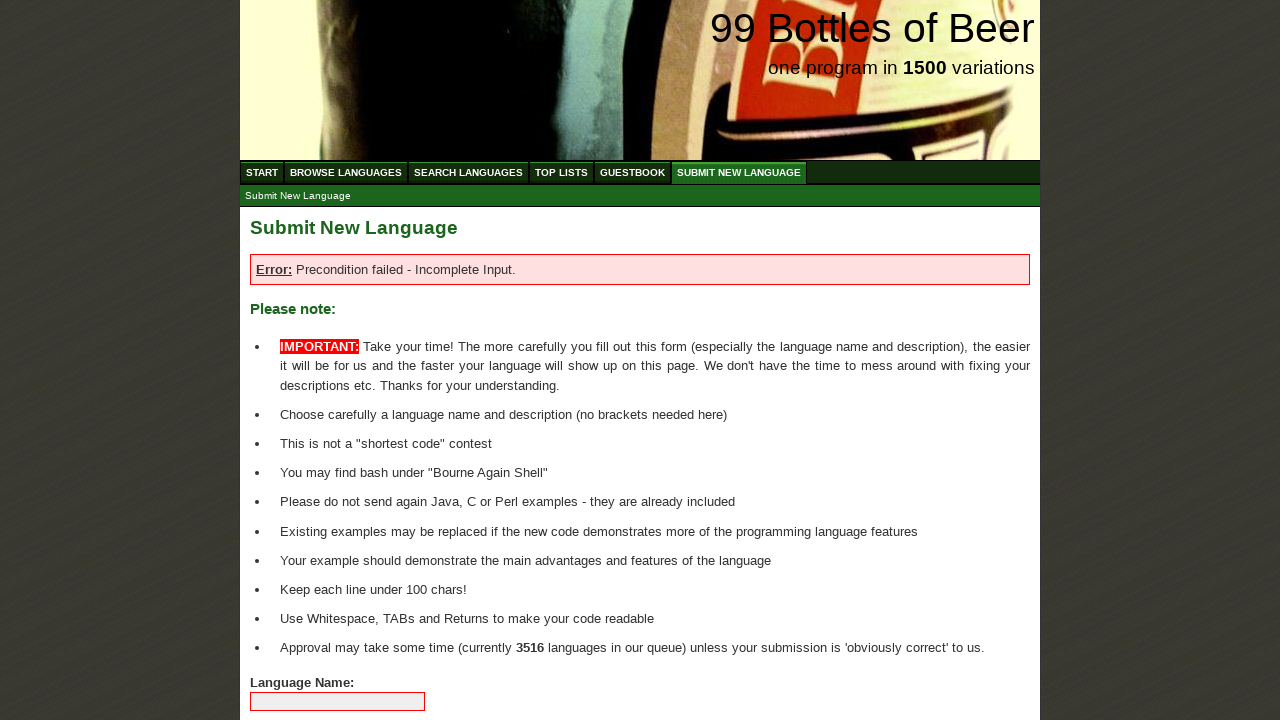